Tests JavaScript alert handling by clicking a button that triggers an alert, waiting for the alert to appear, and then accepting it

Starting URL: https://demoqa.com/alerts

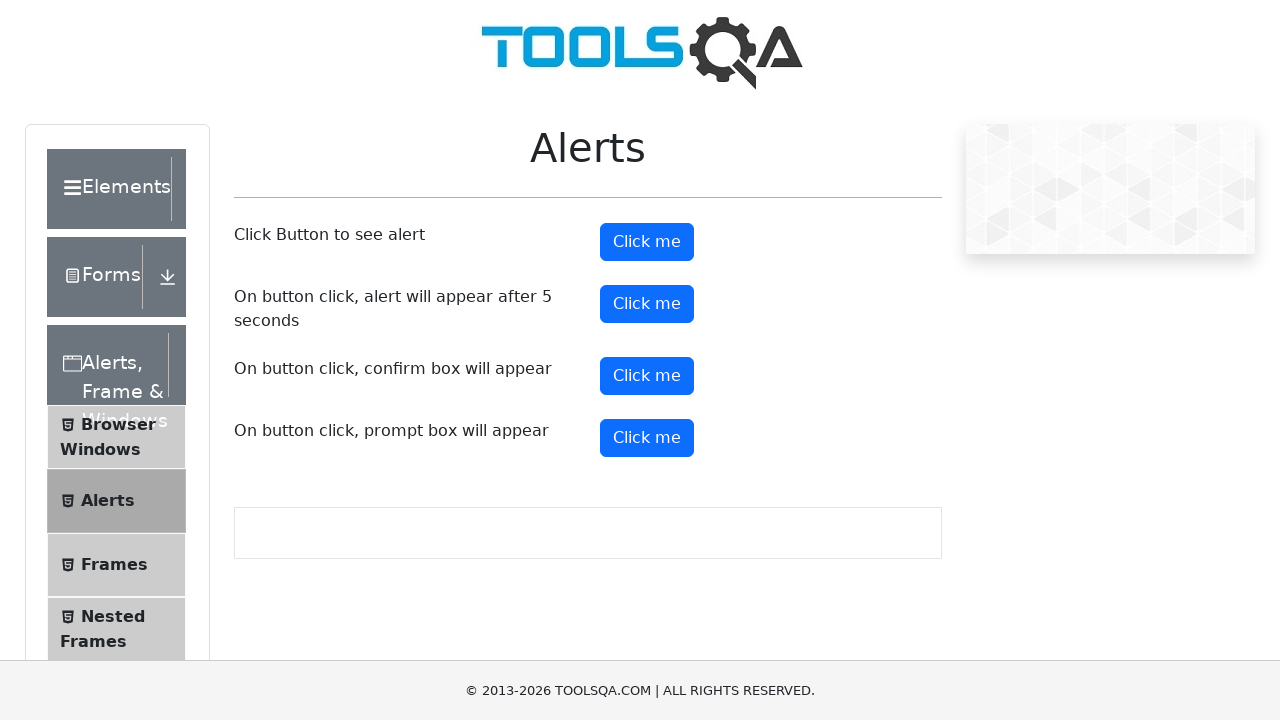

Clicked alert button to trigger JavaScript alert at (647, 242) on #alertButton
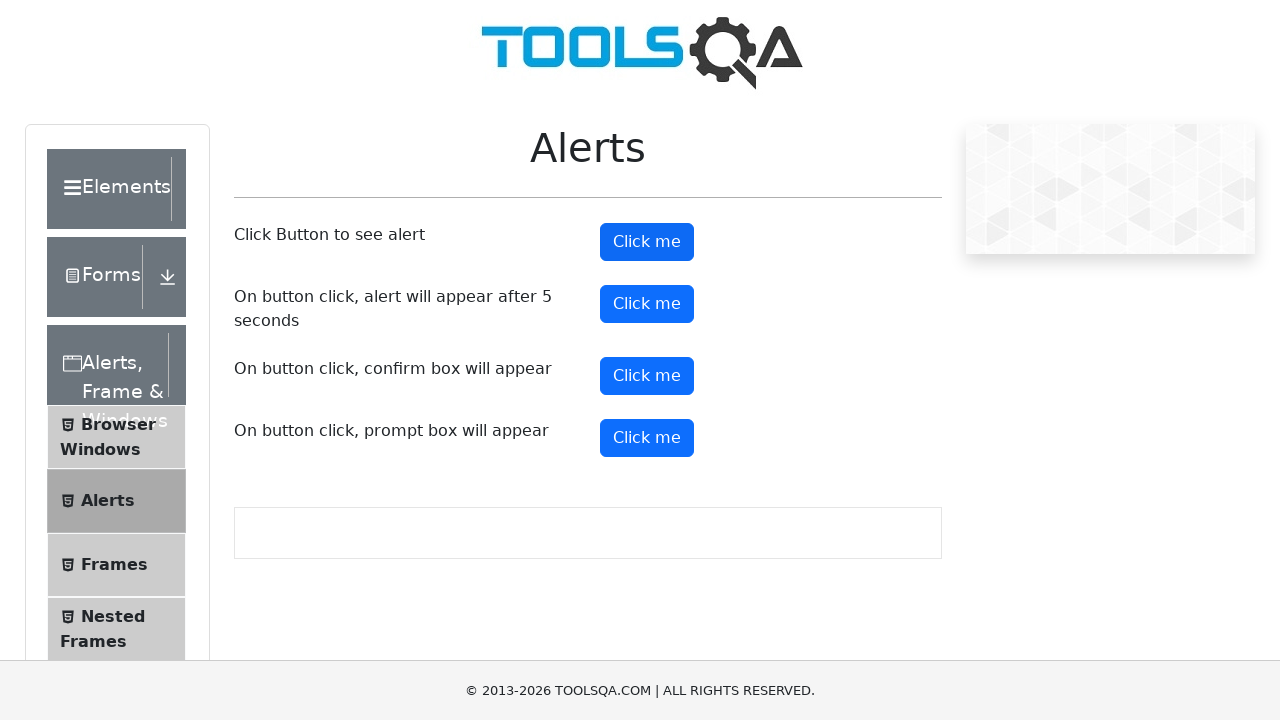

Set up dialog handler to accept alerts
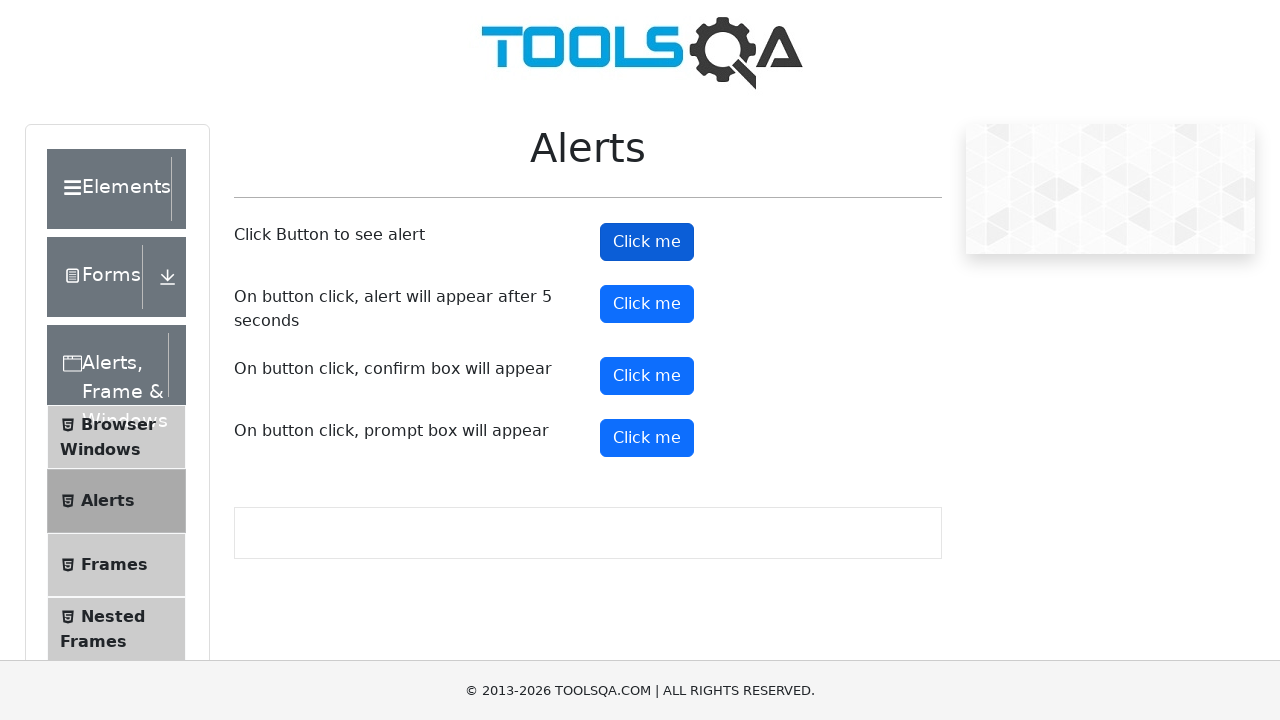

Waited for alert to be processed
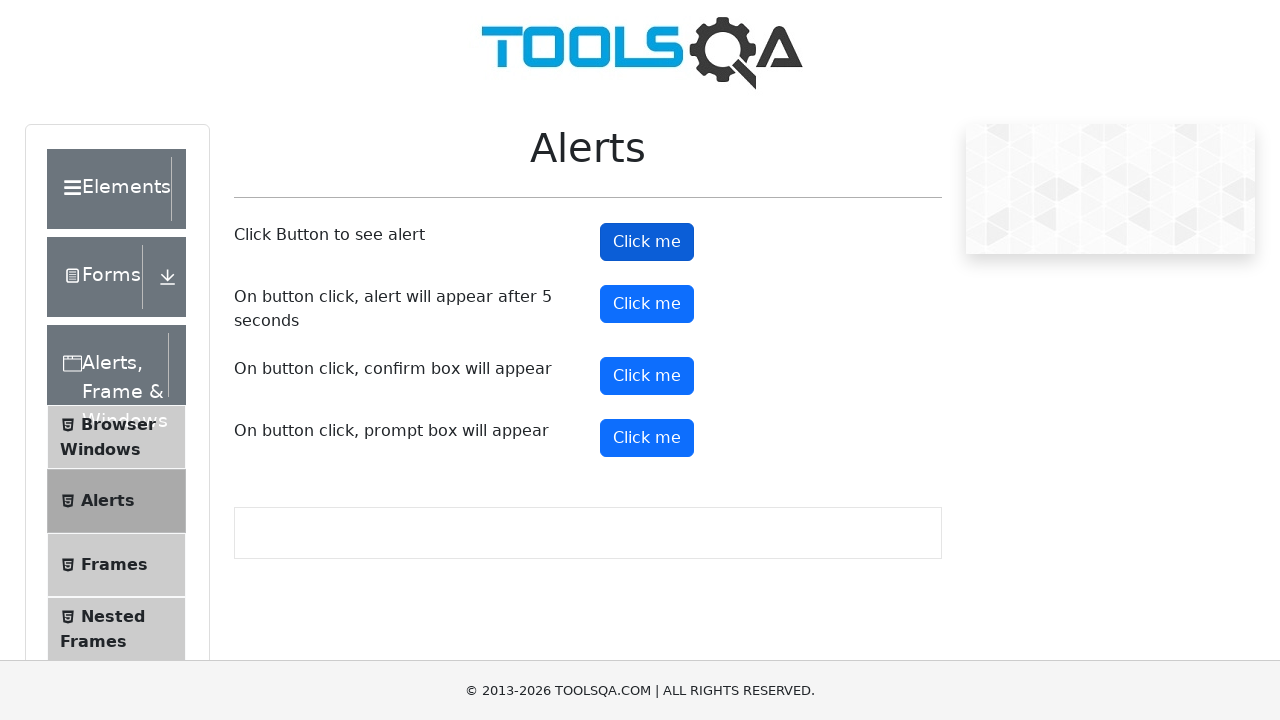

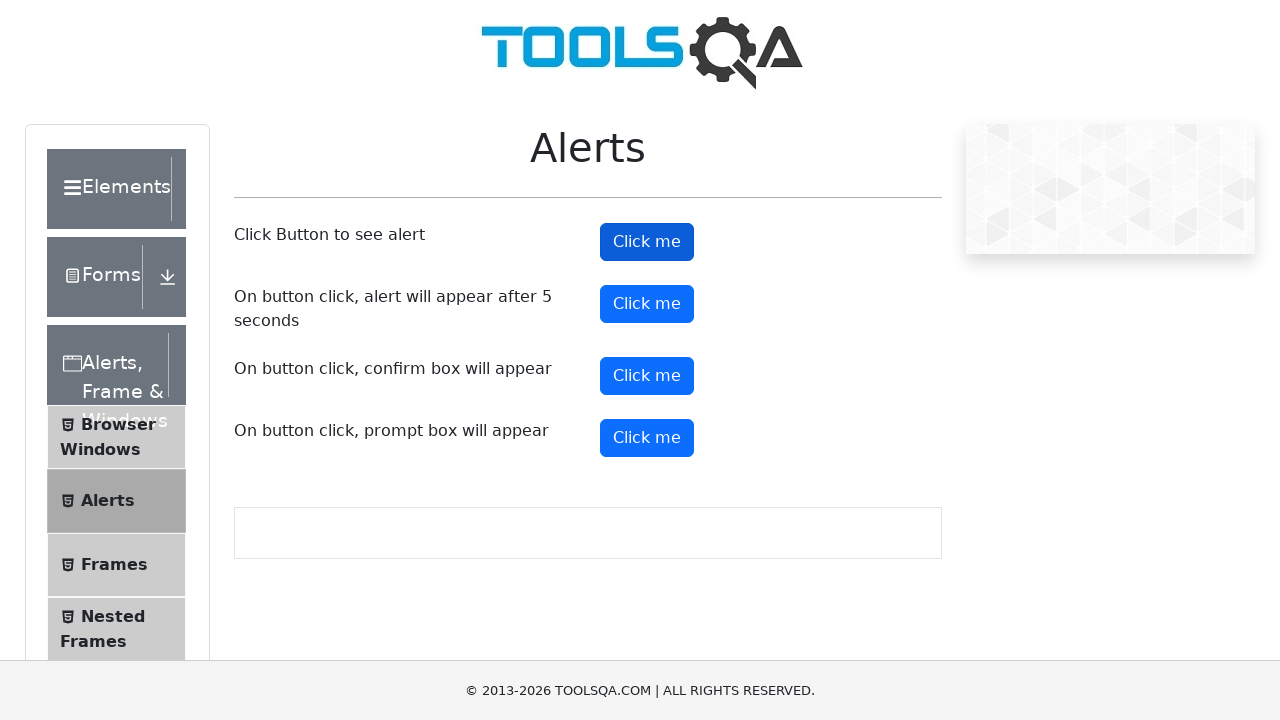